Navigates to nested child iframe and verifies "Child Iframe" text is displayed

Starting URL: https://demoqa.com/nestedframes

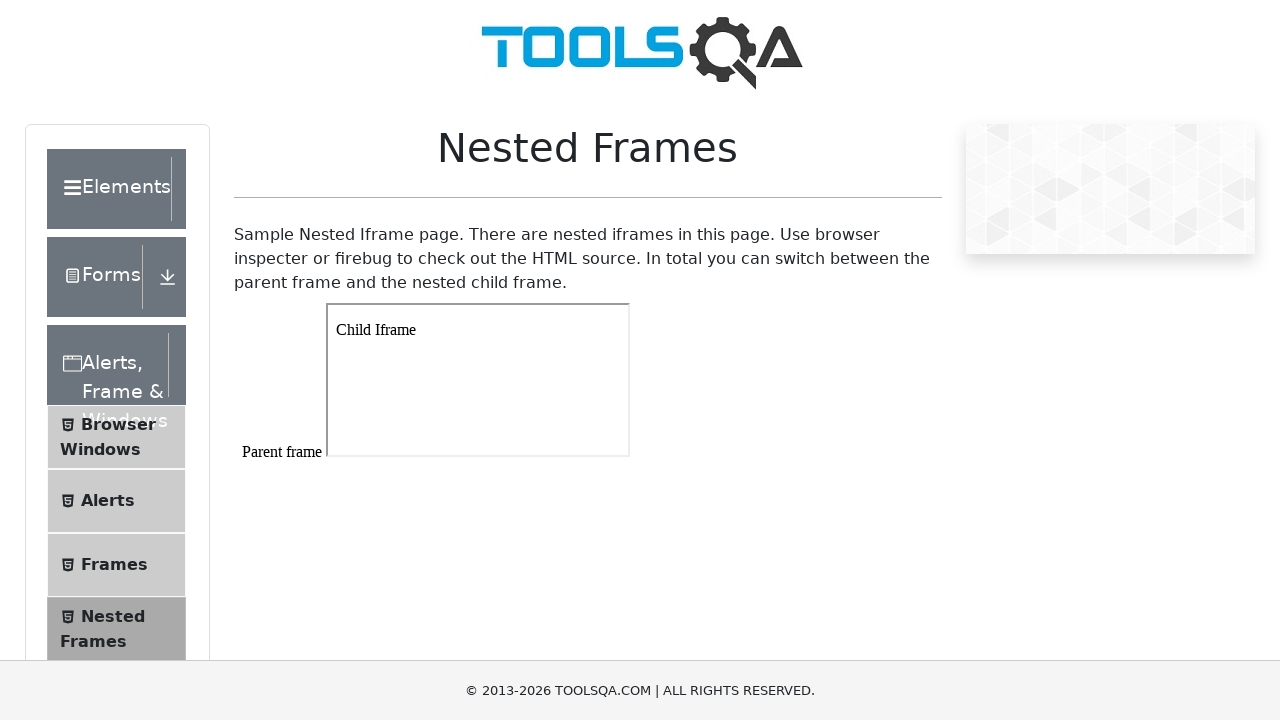

Navigated to nested frames demo page
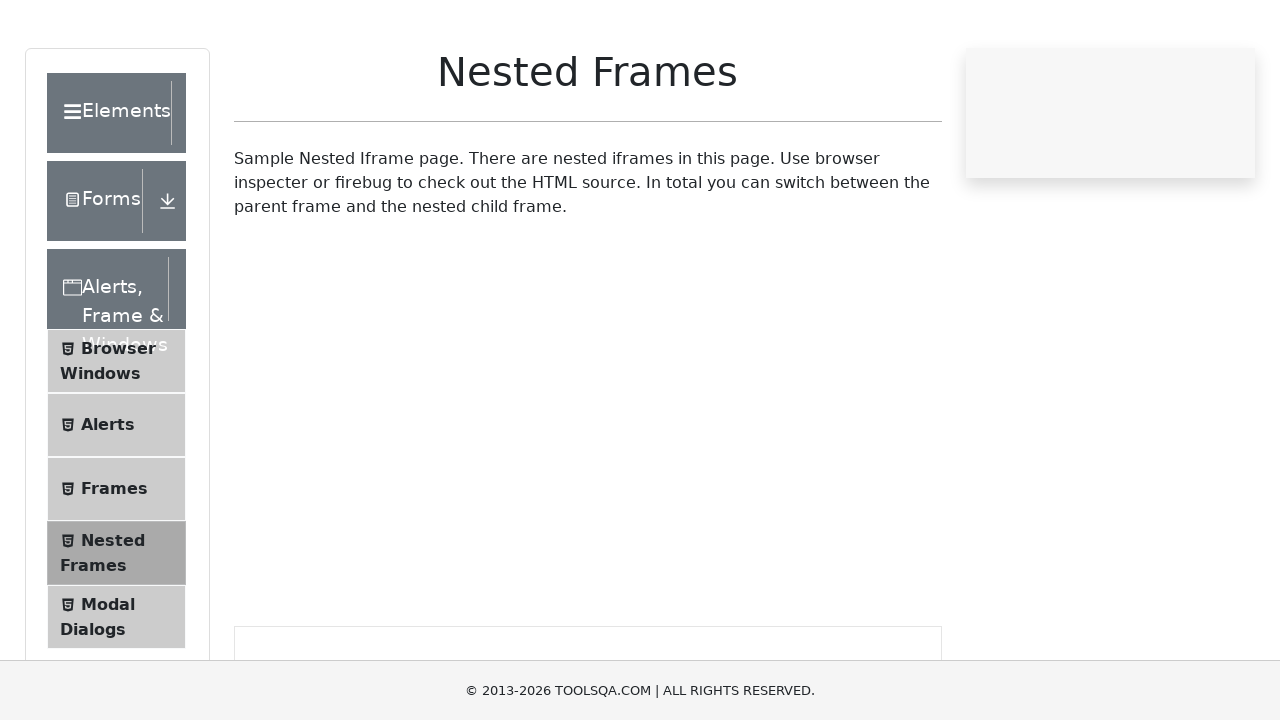

Located parent iframe with id 'frame1'
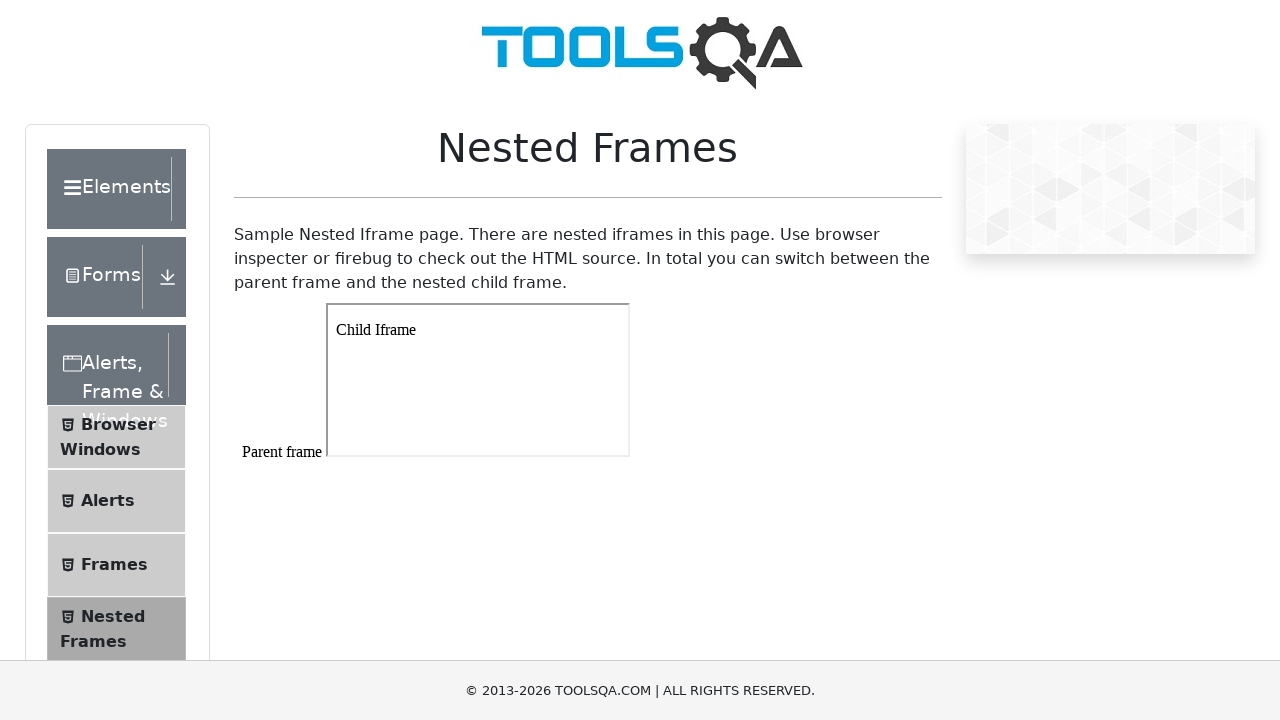

Located child iframe within parent frame
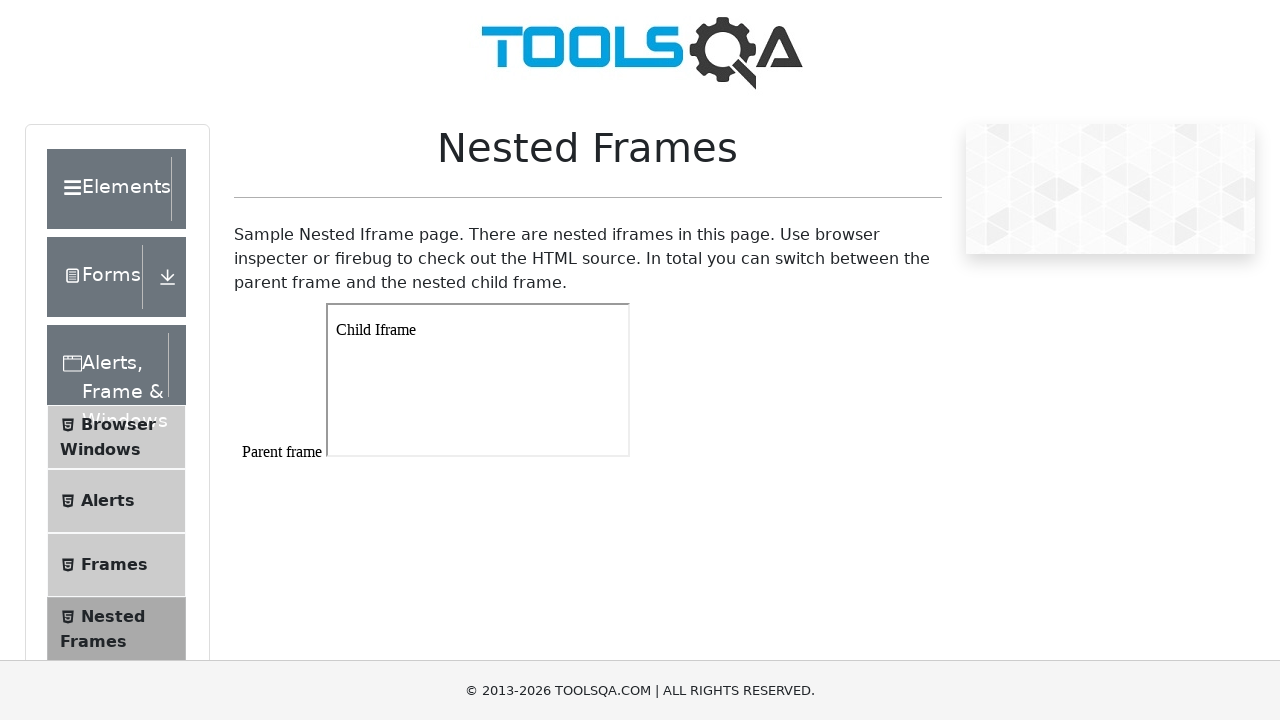

Located paragraph element in child iframe
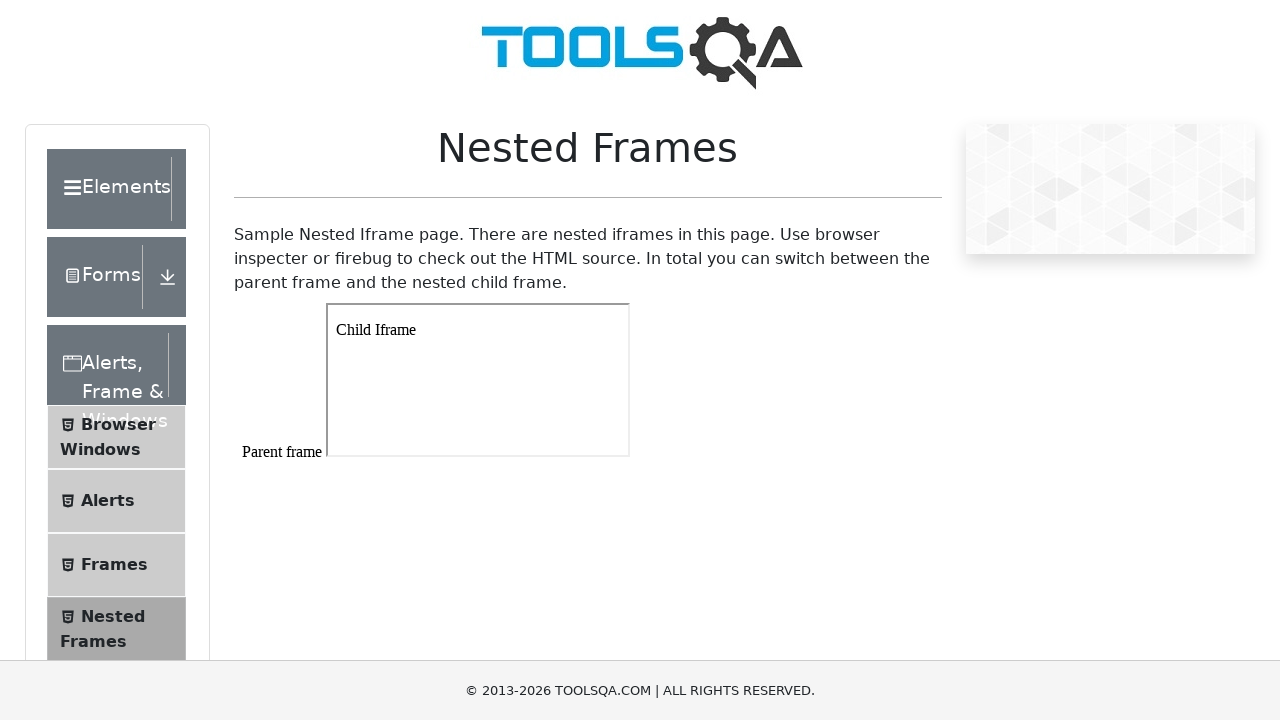

Verified 'Child Iframe' text is displayed in child iframe
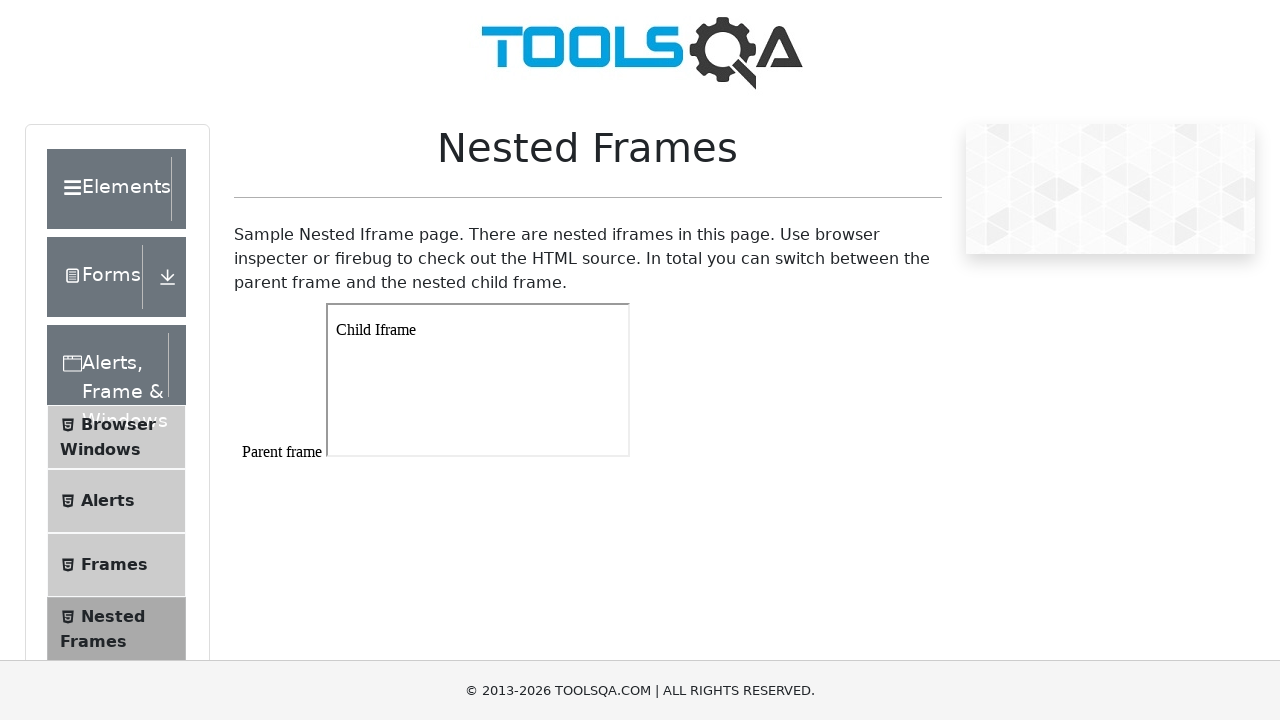

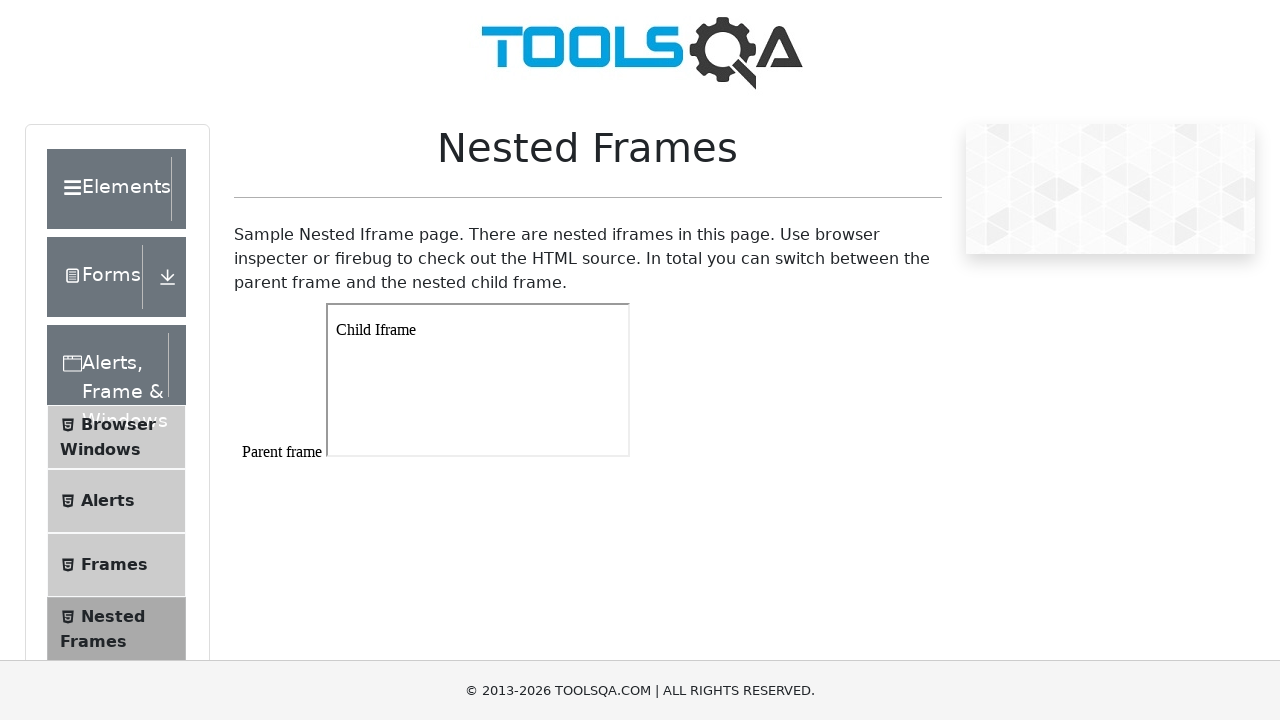